Tests the visibility of login form elements (email input, password input, login button), then navigates to the registration page via link and verifies registration form elements are visible.

Starting URL: https://nikita-filonov.github.io/qa-automation-engineer-ui-course/#/auth/login

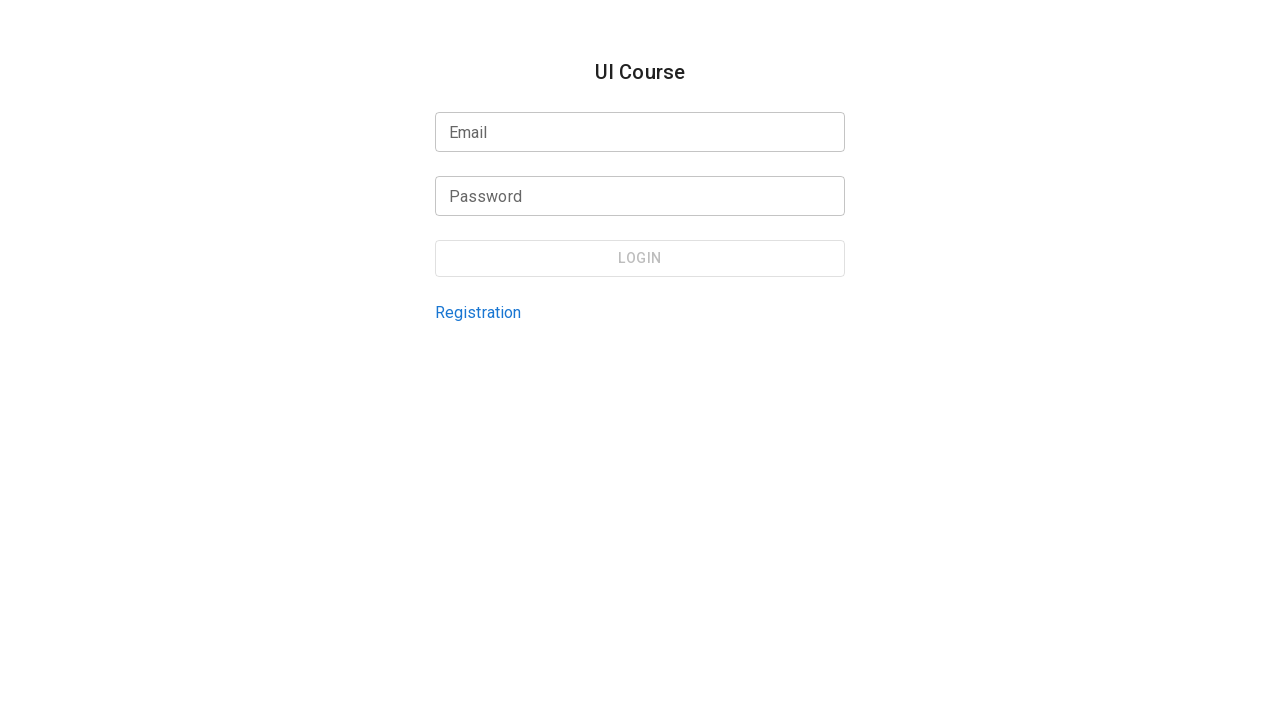

Located login email input field
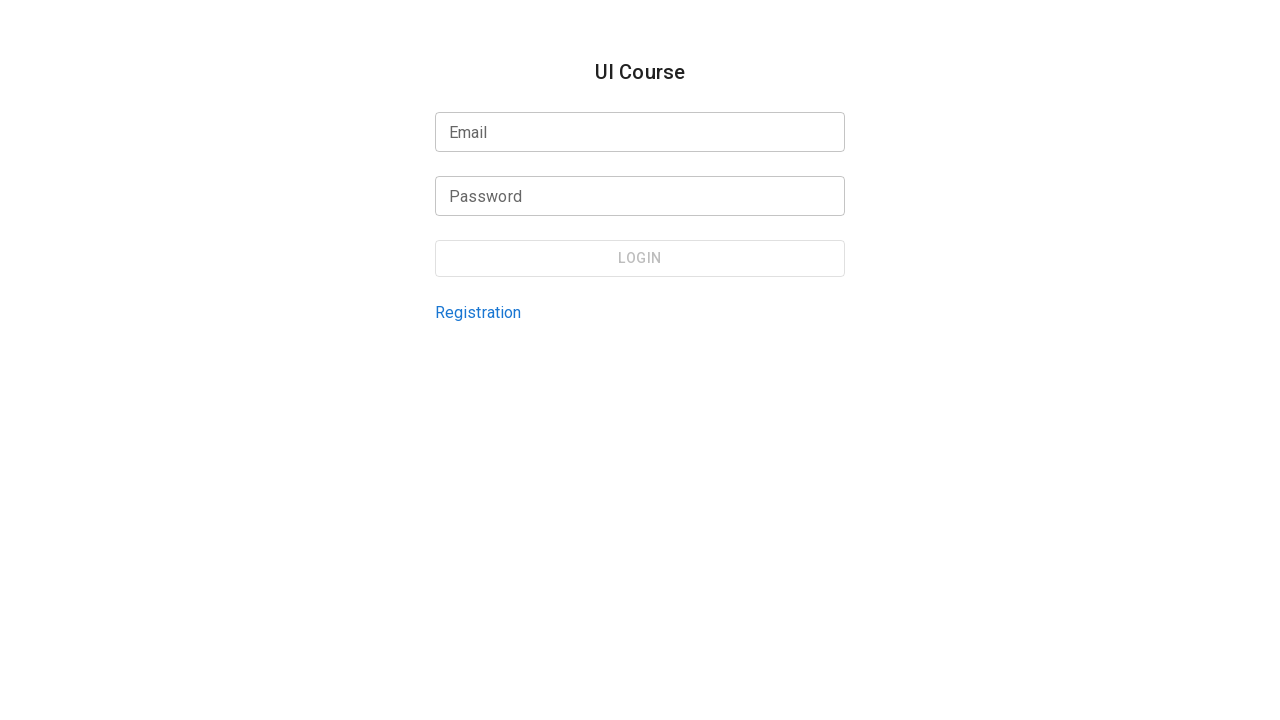

Located login password input field
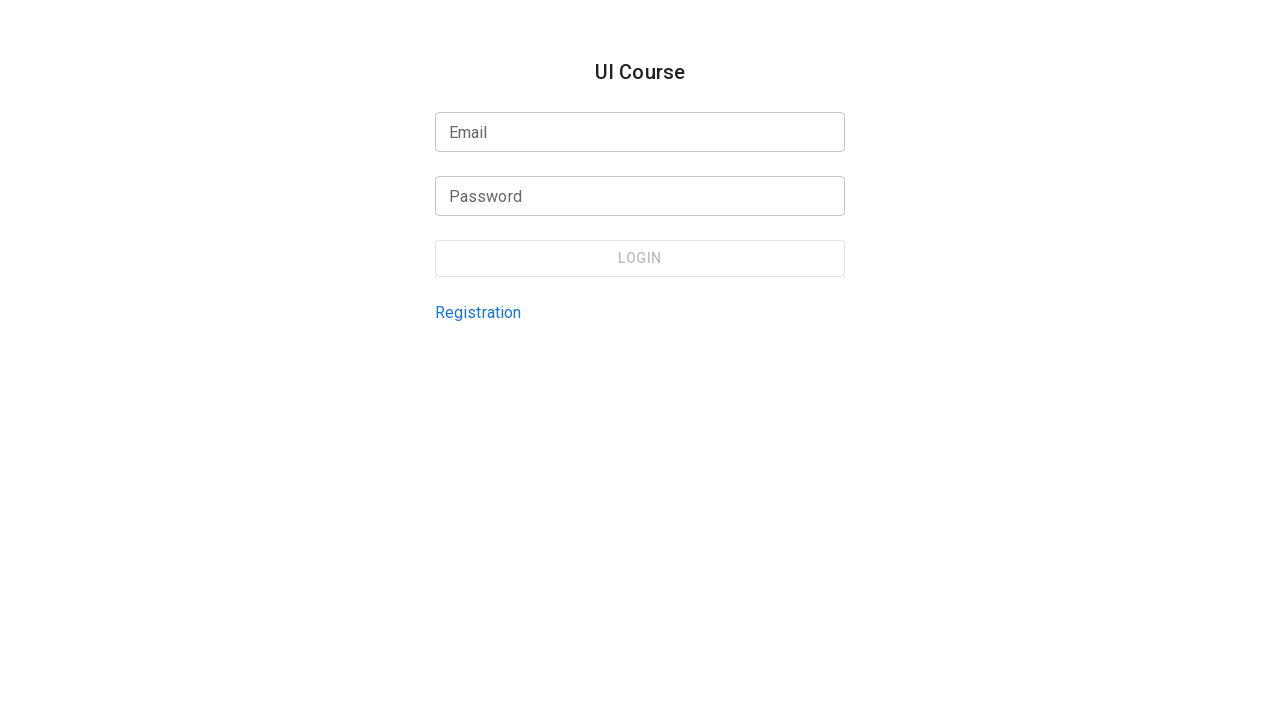

Located login button
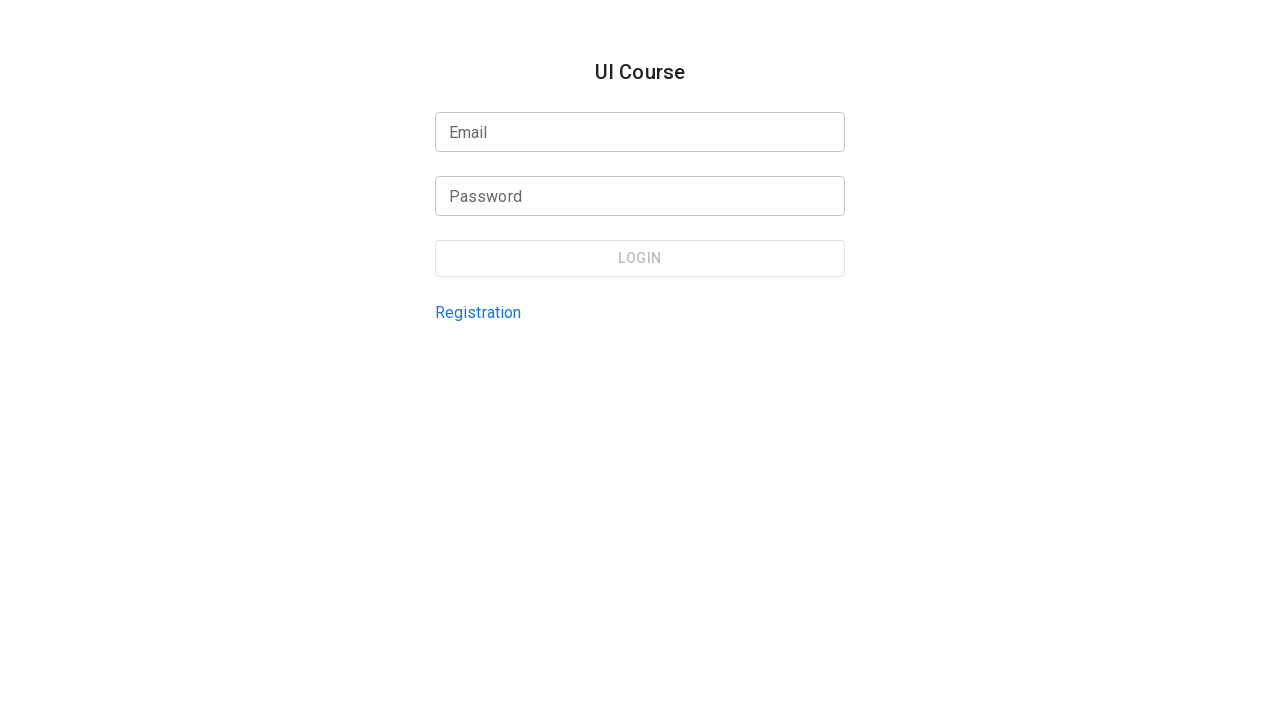

Verified login email input is visible
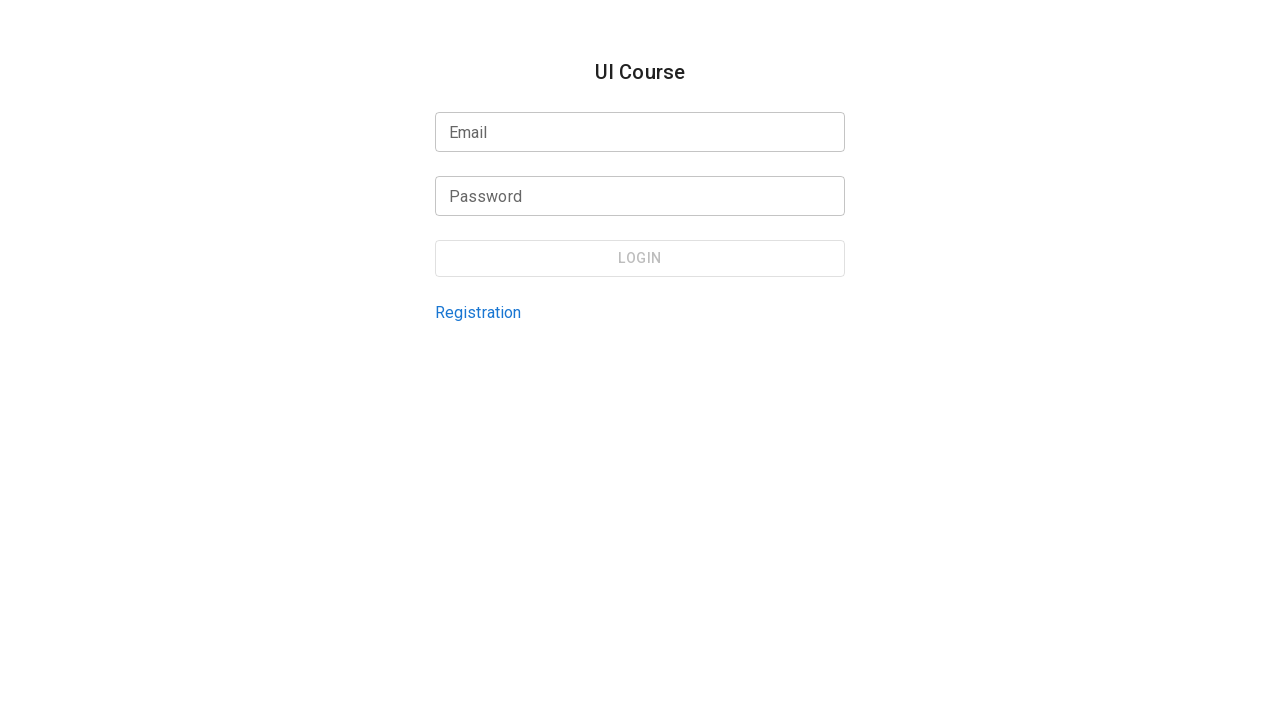

Verified login password input is visible
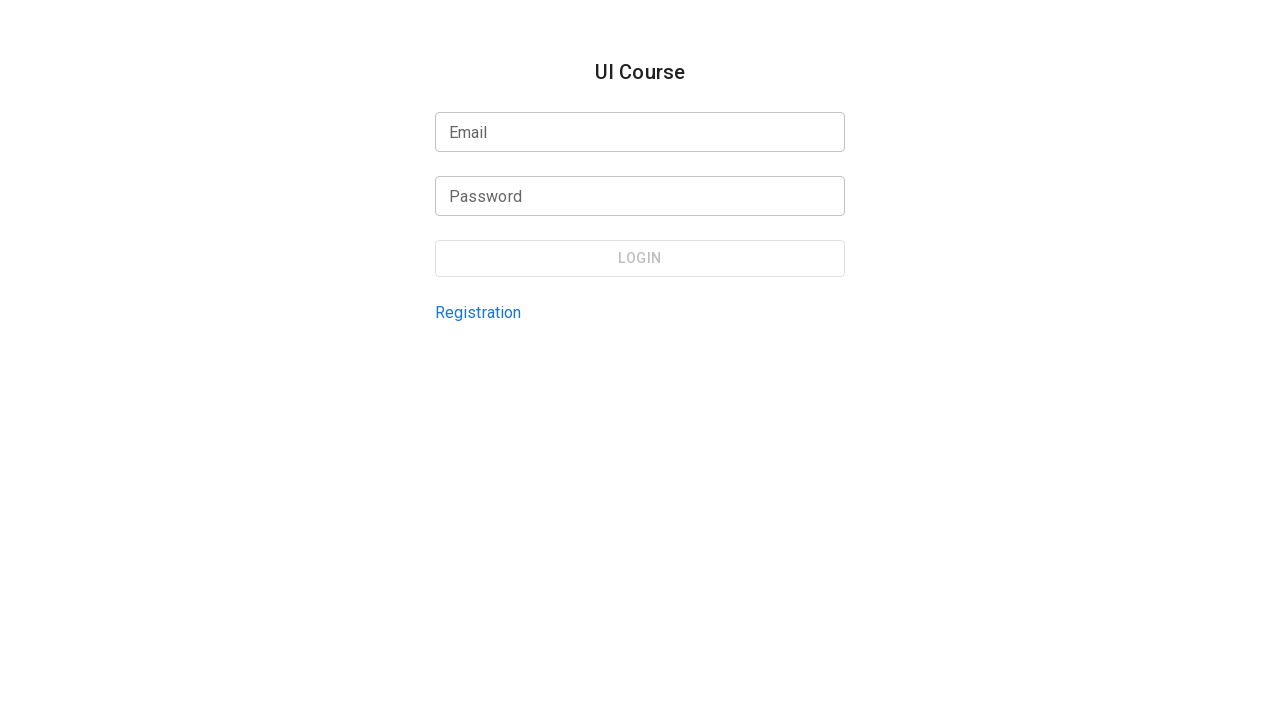

Verified login button is visible
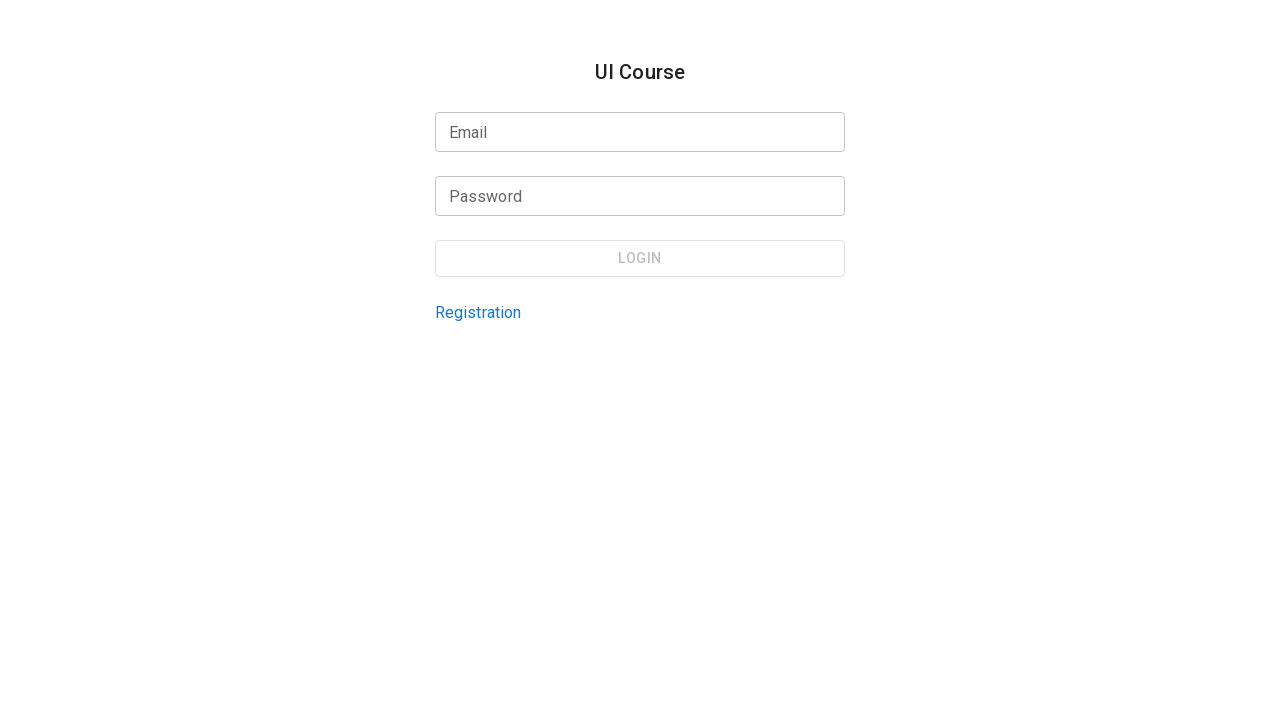

Located registration link
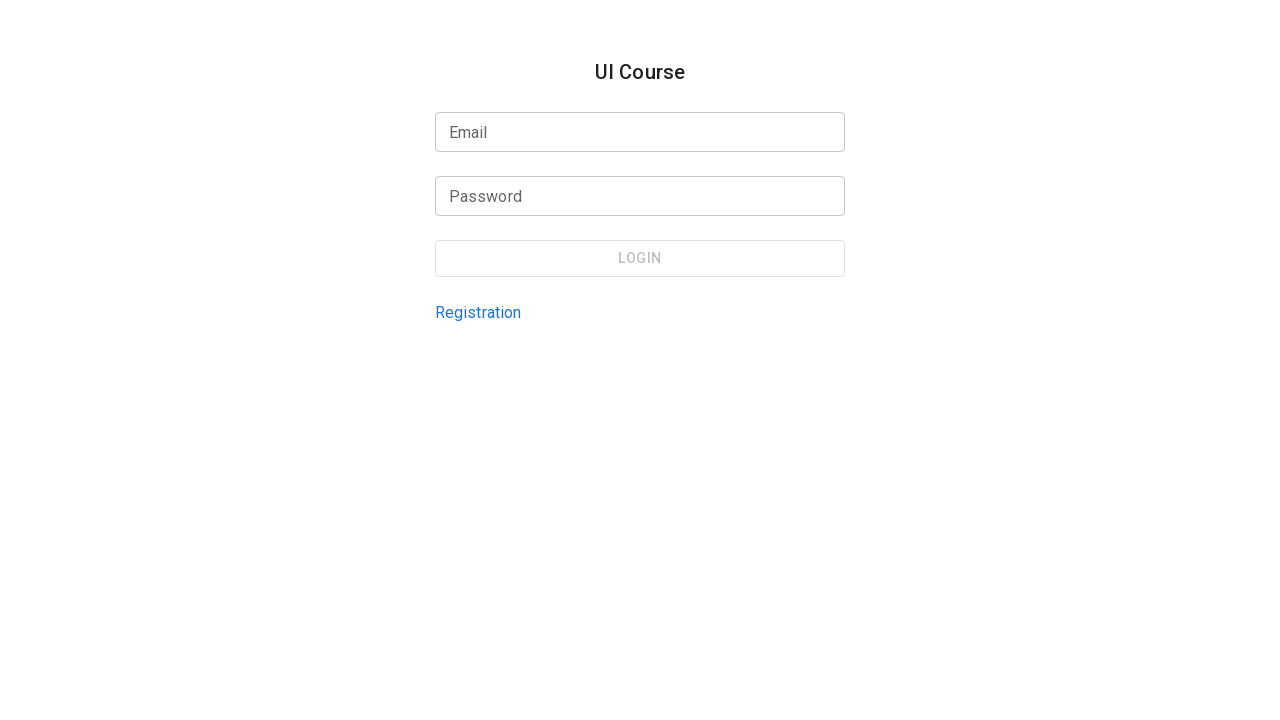

Clicked registration link to navigate to registration page at (478, 312) on internal:testid=[data-testid="login-page-registration-link"s]
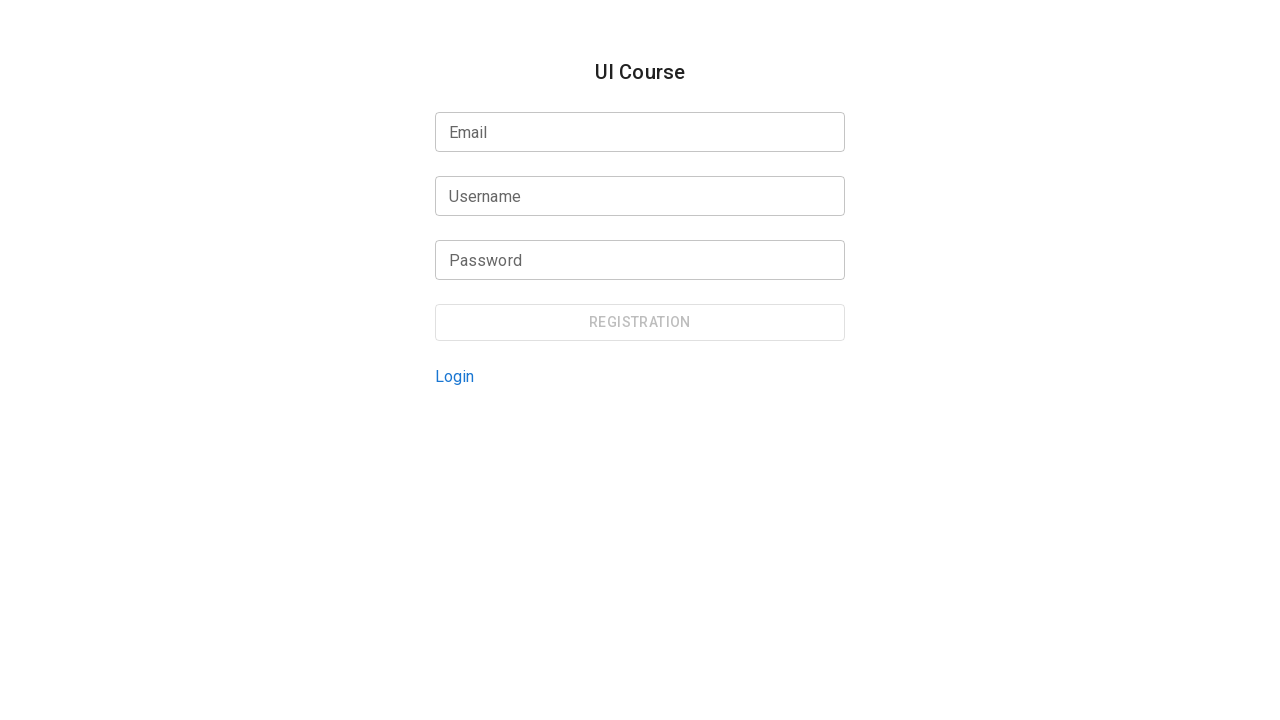

Located registration email input field
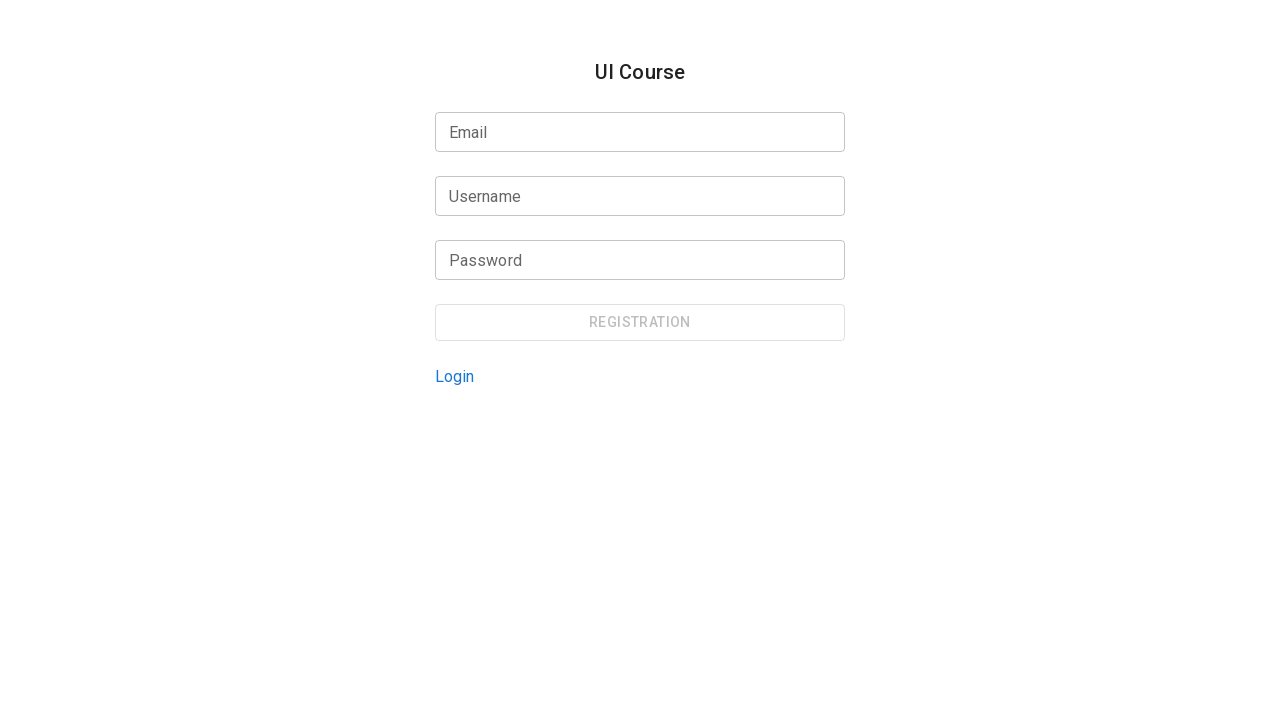

Located registration password input field
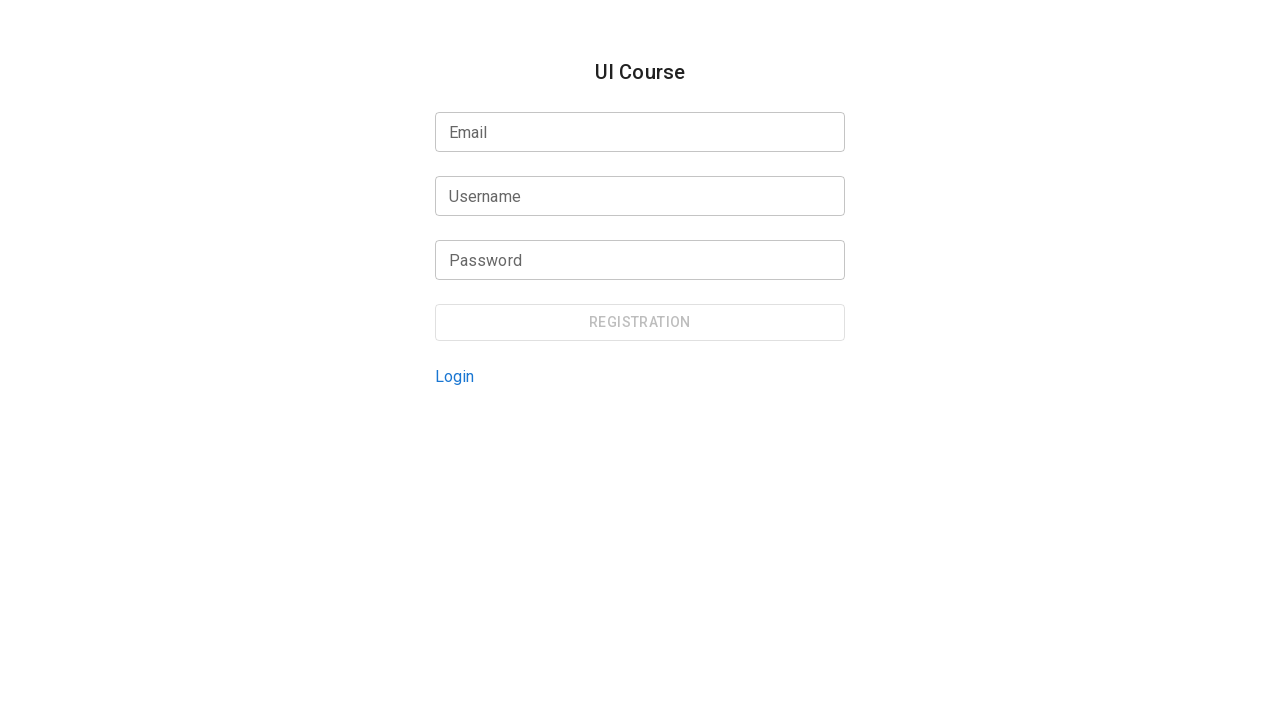

Located registration button
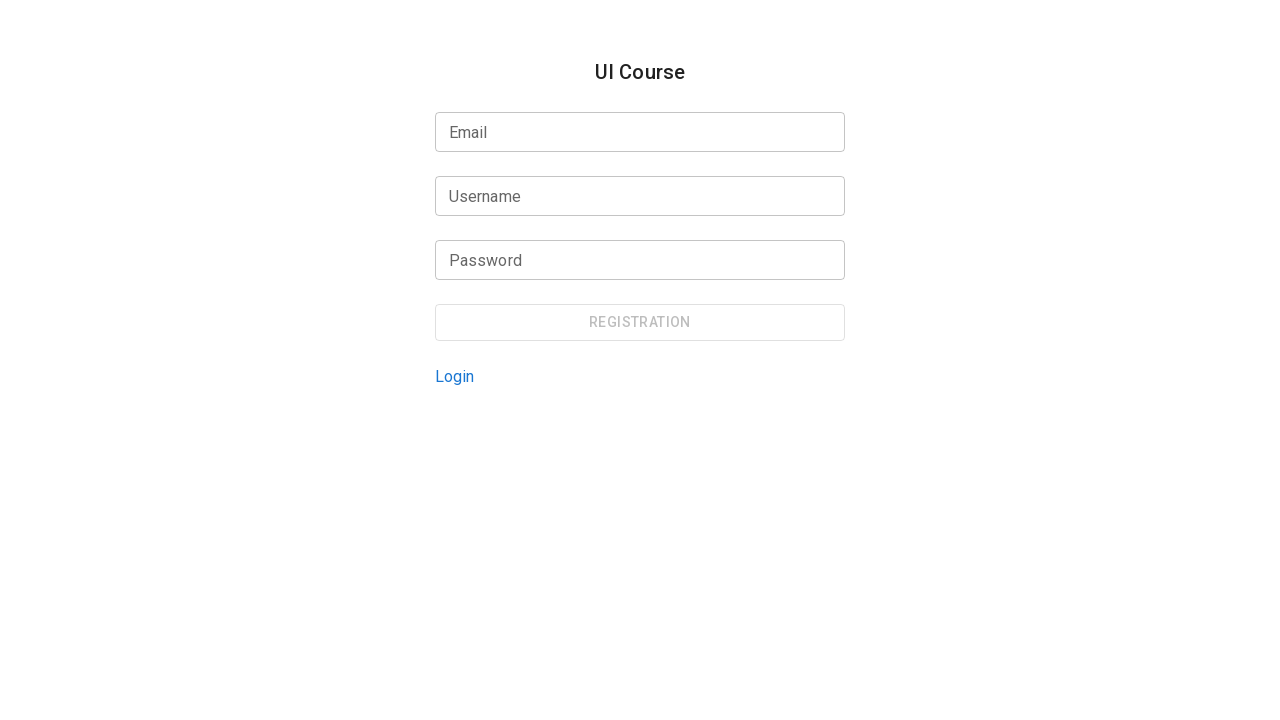

Verified registration password input is visible
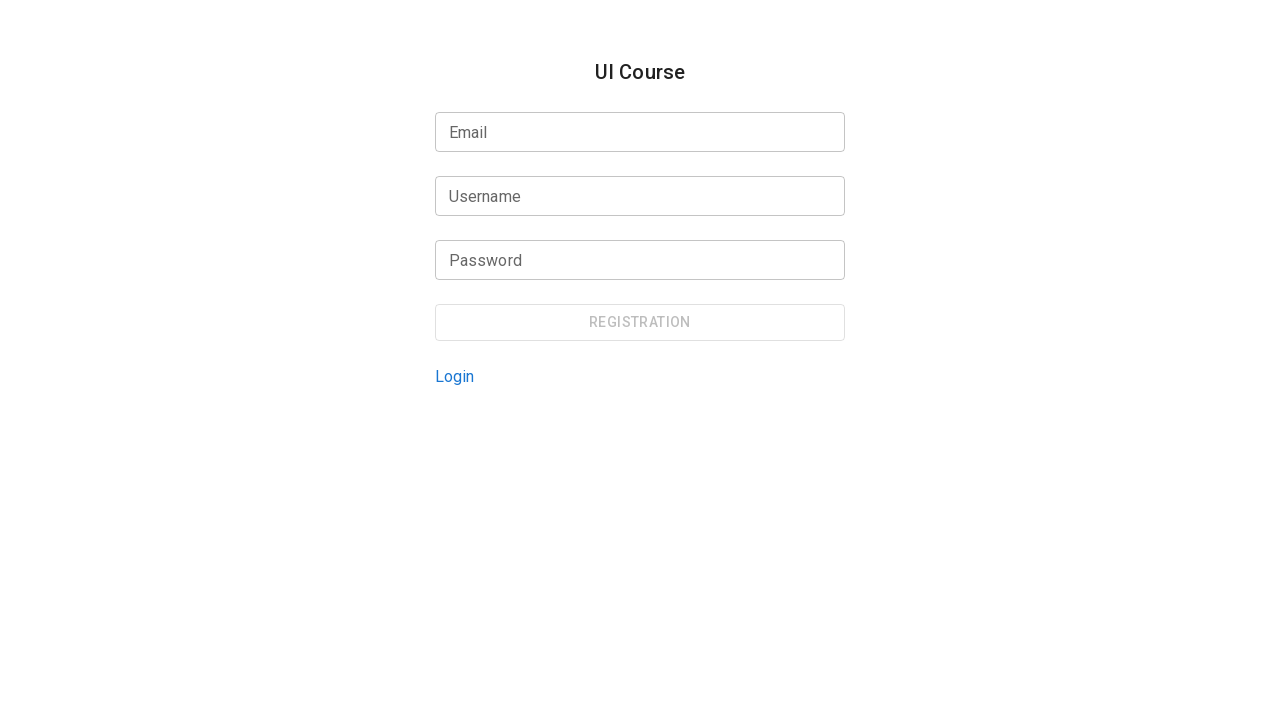

Verified registration email input is visible
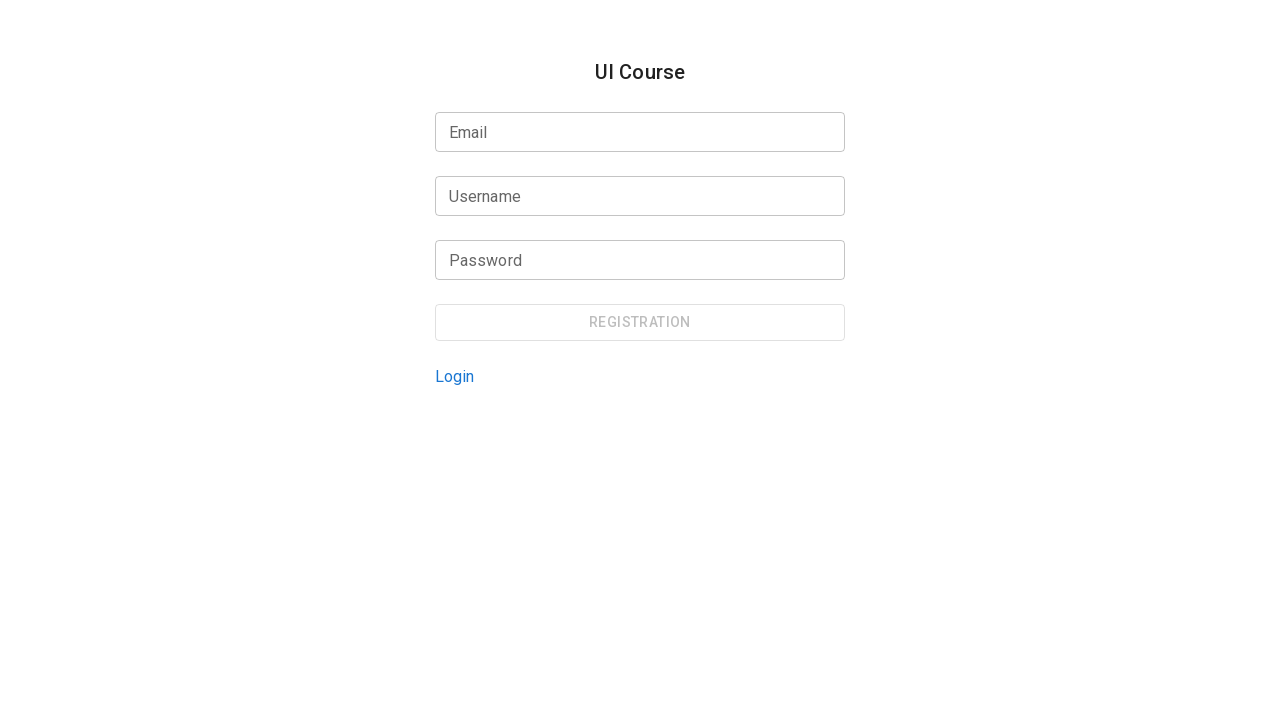

Verified registration button is visible
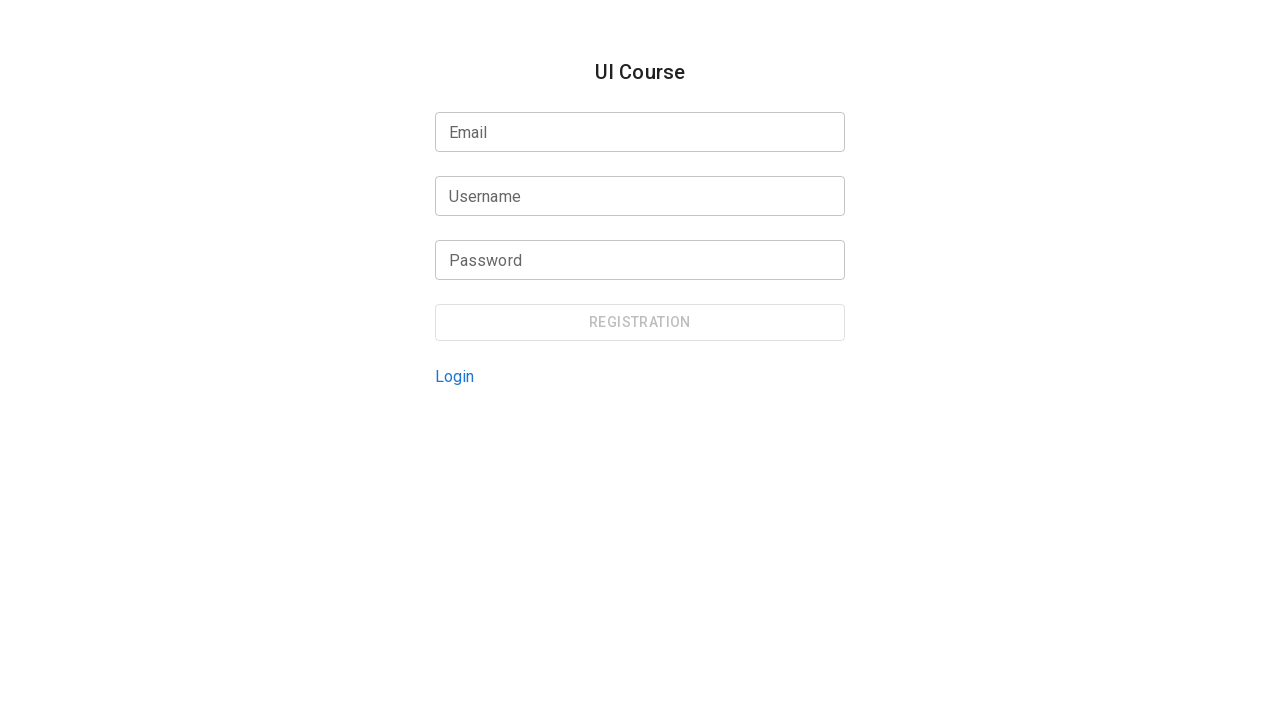

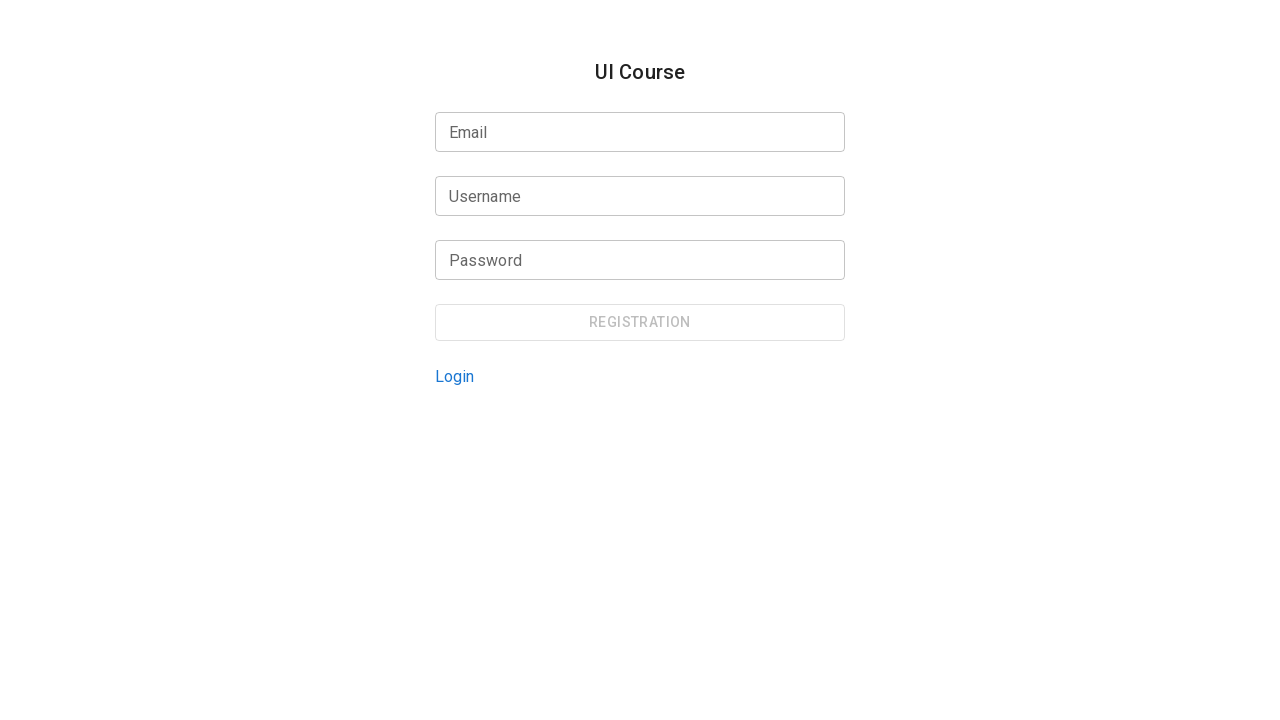